Navigates to the key presses demo page and verifies the page loads correctly by waiting for the input field to be present

Starting URL: https://the-internet.herokuapp.com/key_presses

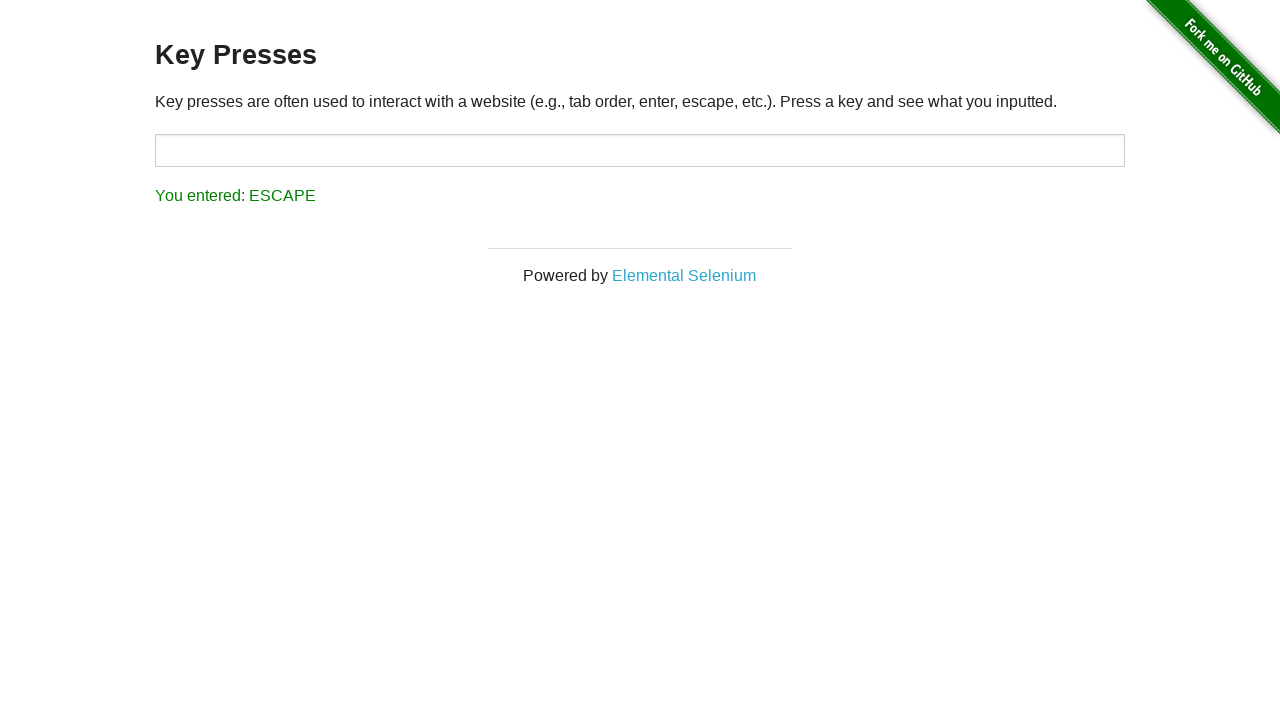

Navigated to key presses demo page
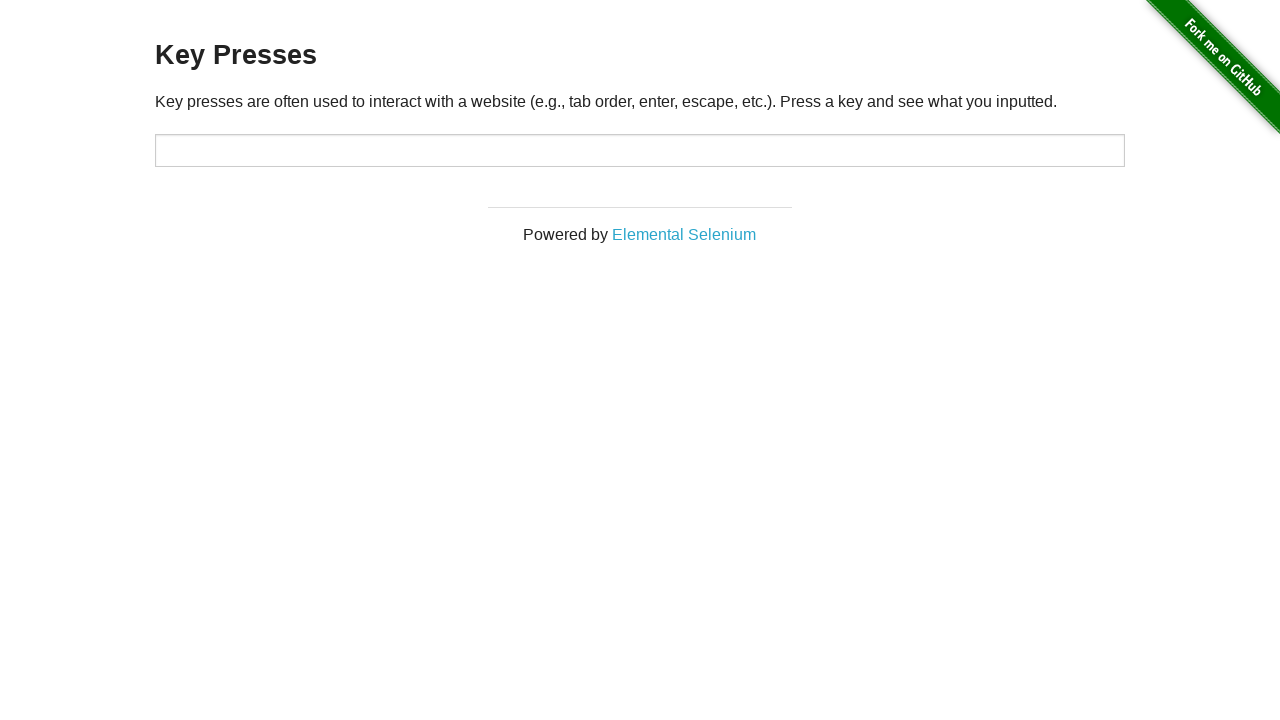

Input field is present on the page
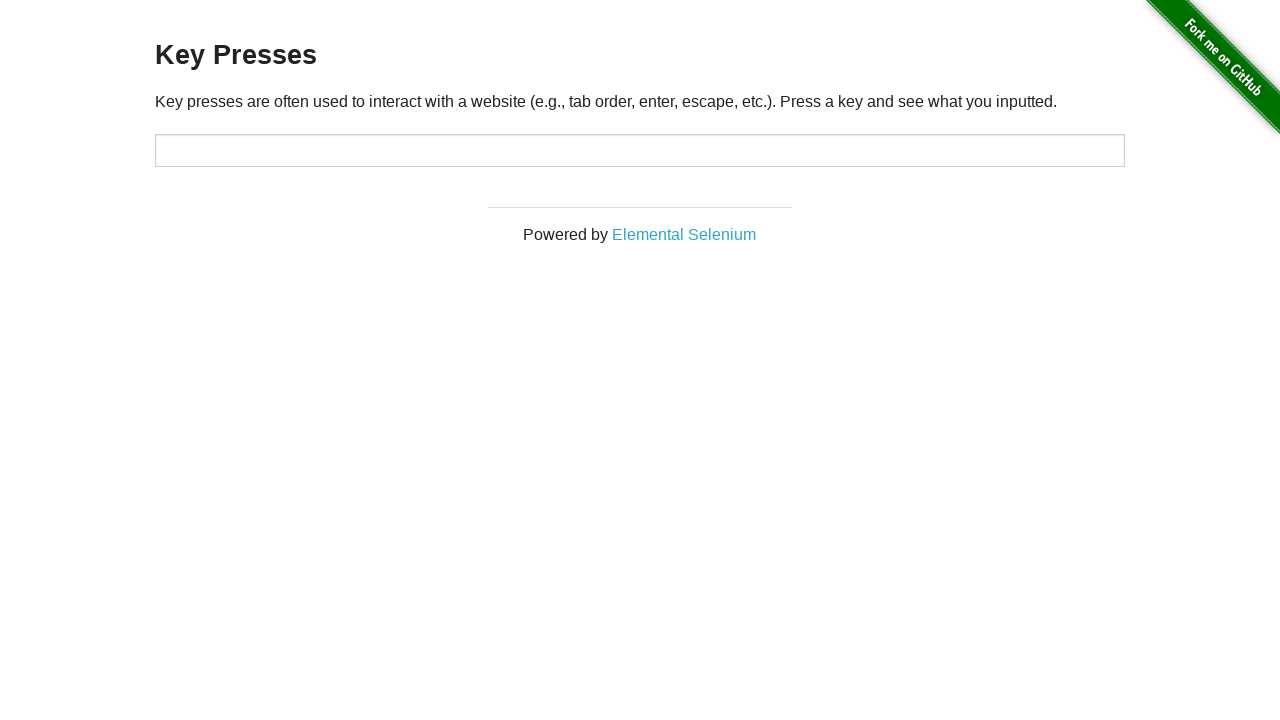

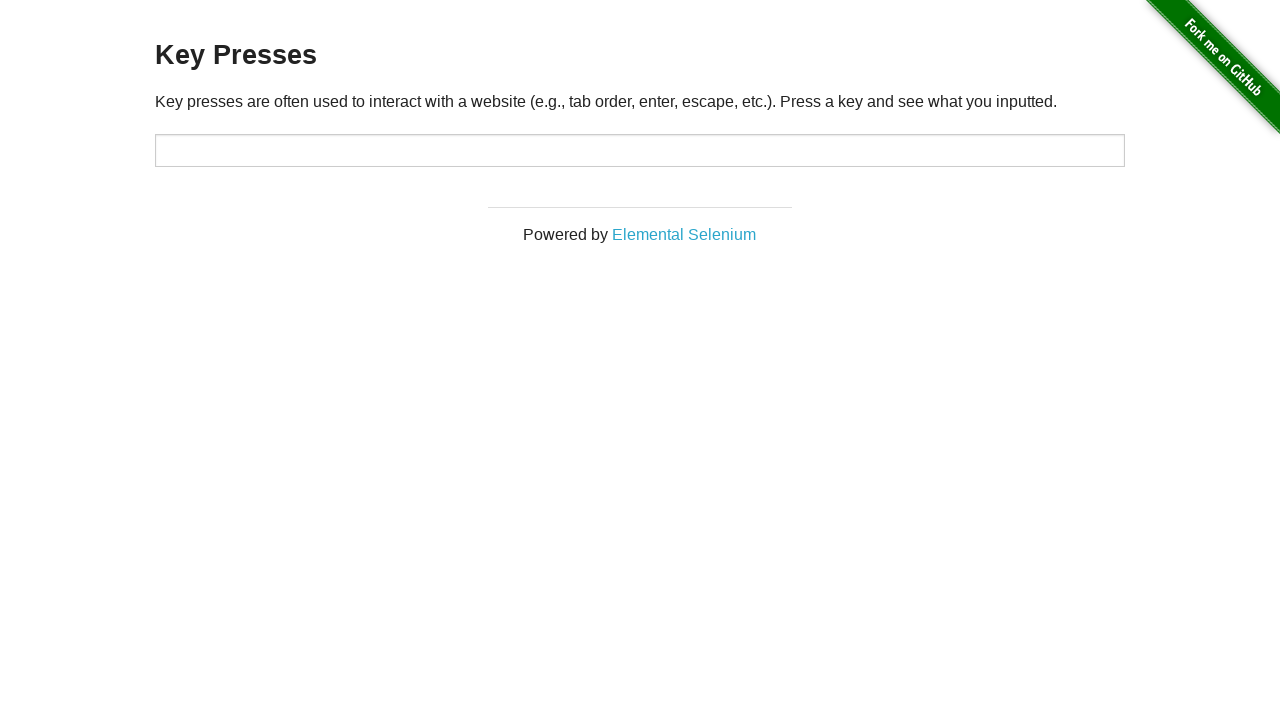